Tests text input functionality by entering 'India' in the autocomplete field

Starting URL: https://rahulshettyacademy.com/AutomationPractice/

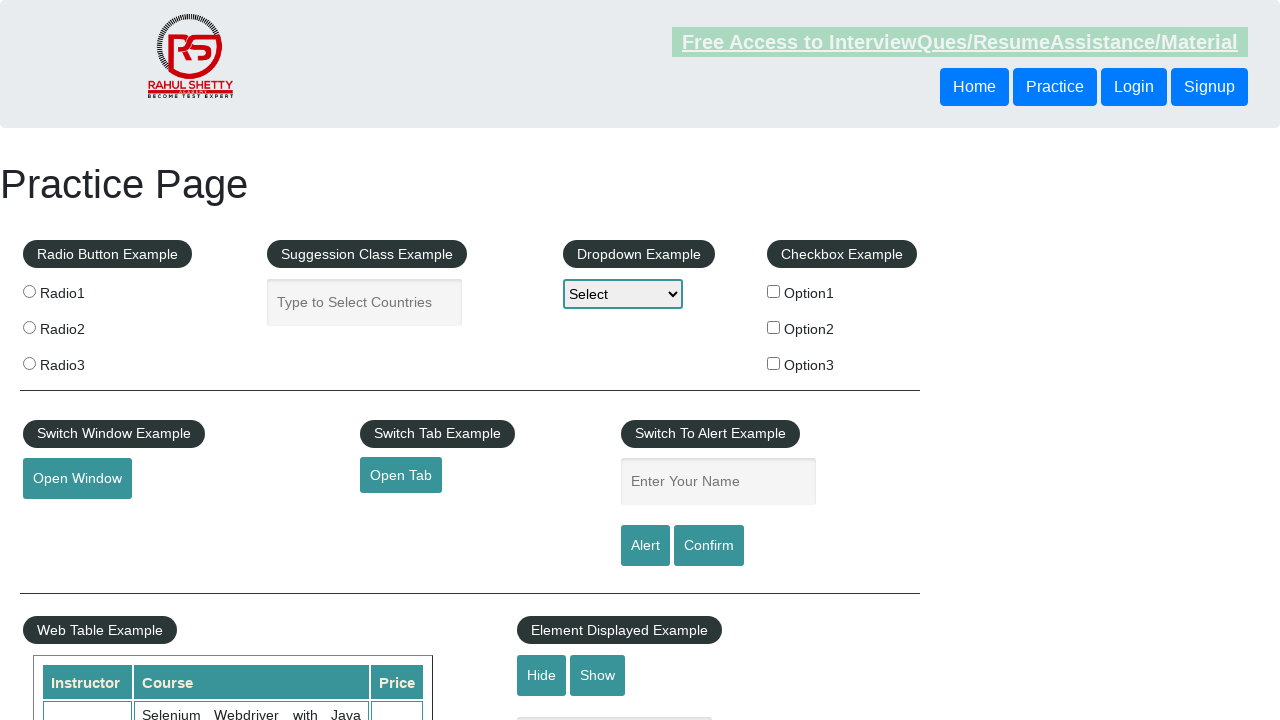

Entered 'India' in the autocomplete field on #autocomplete
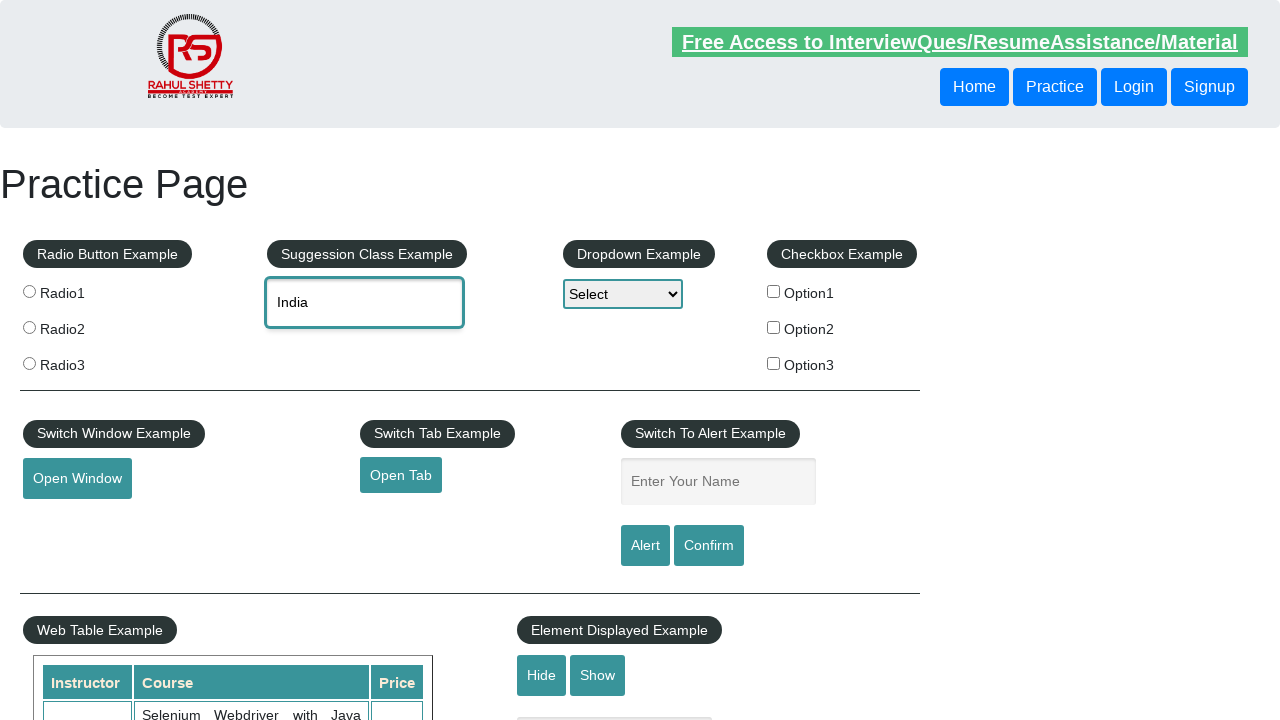

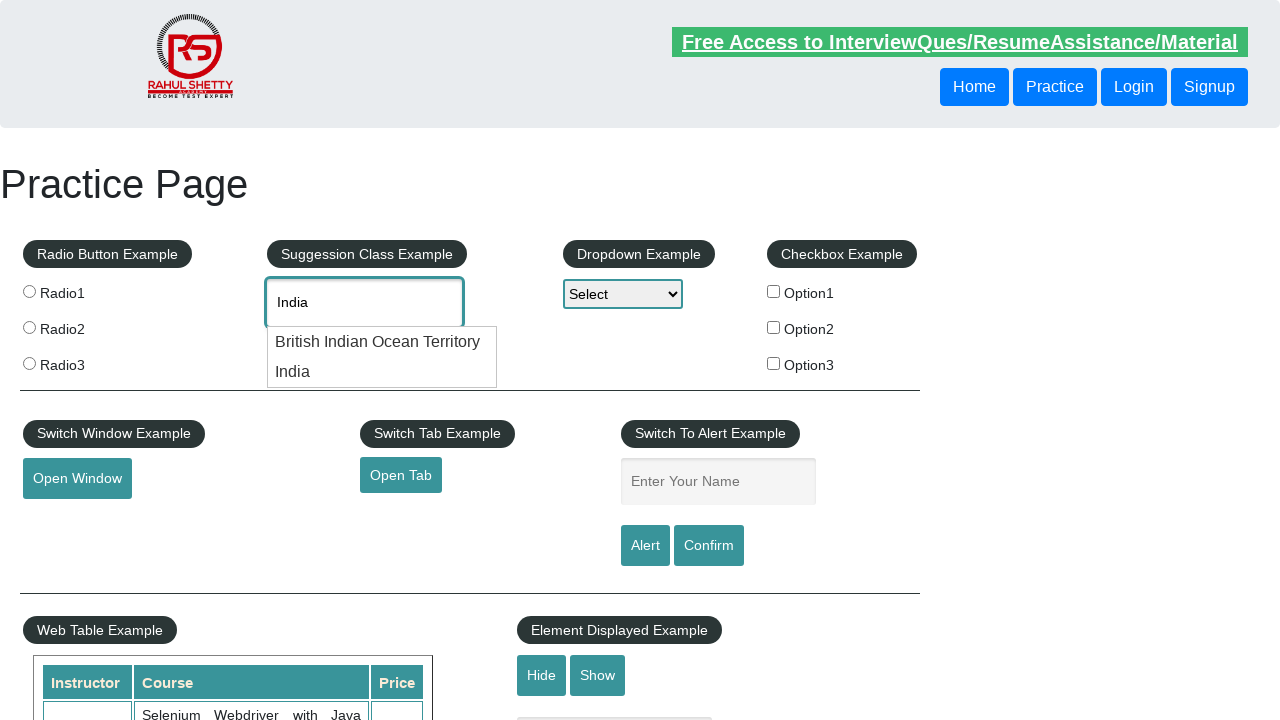